Tests the user registration form by filling in all required fields (first name, last name, email, telephone, password) and submitting the form to create a new account.

Starting URL: https://awesomeqa.com/ui/index.php?route=account/register

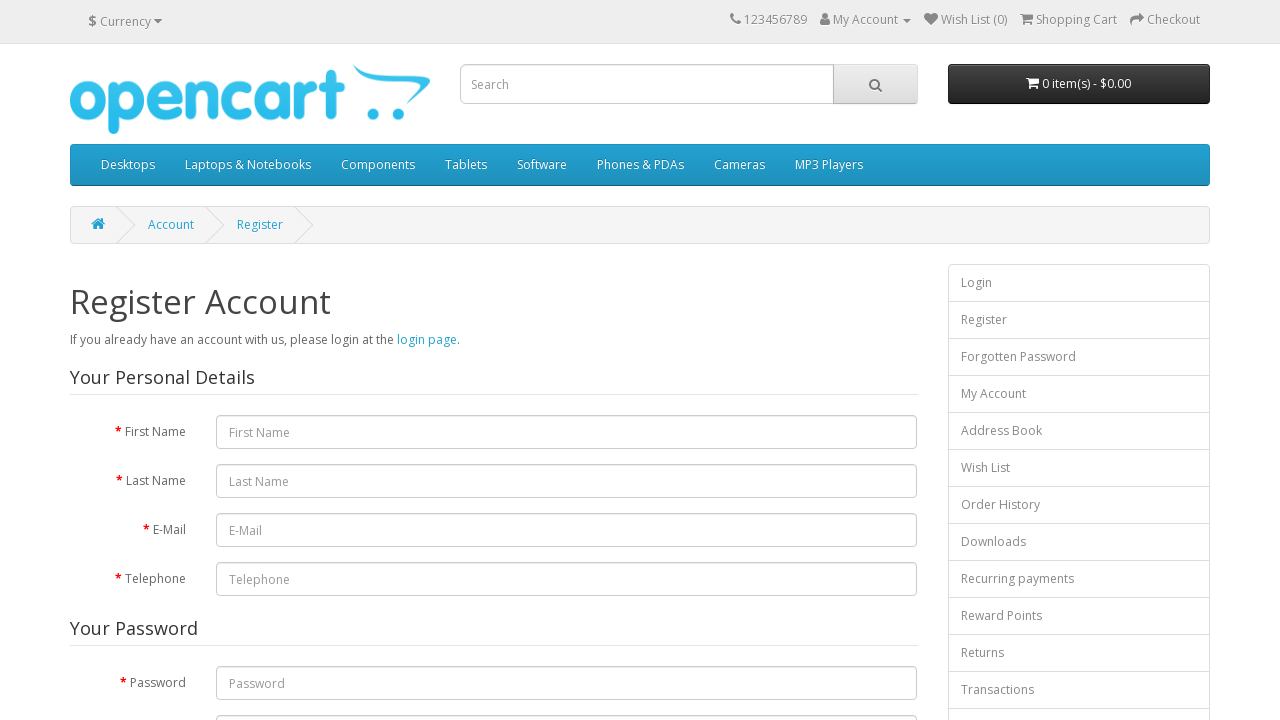

Filled first name field with 'Marcus' on #input-firstname
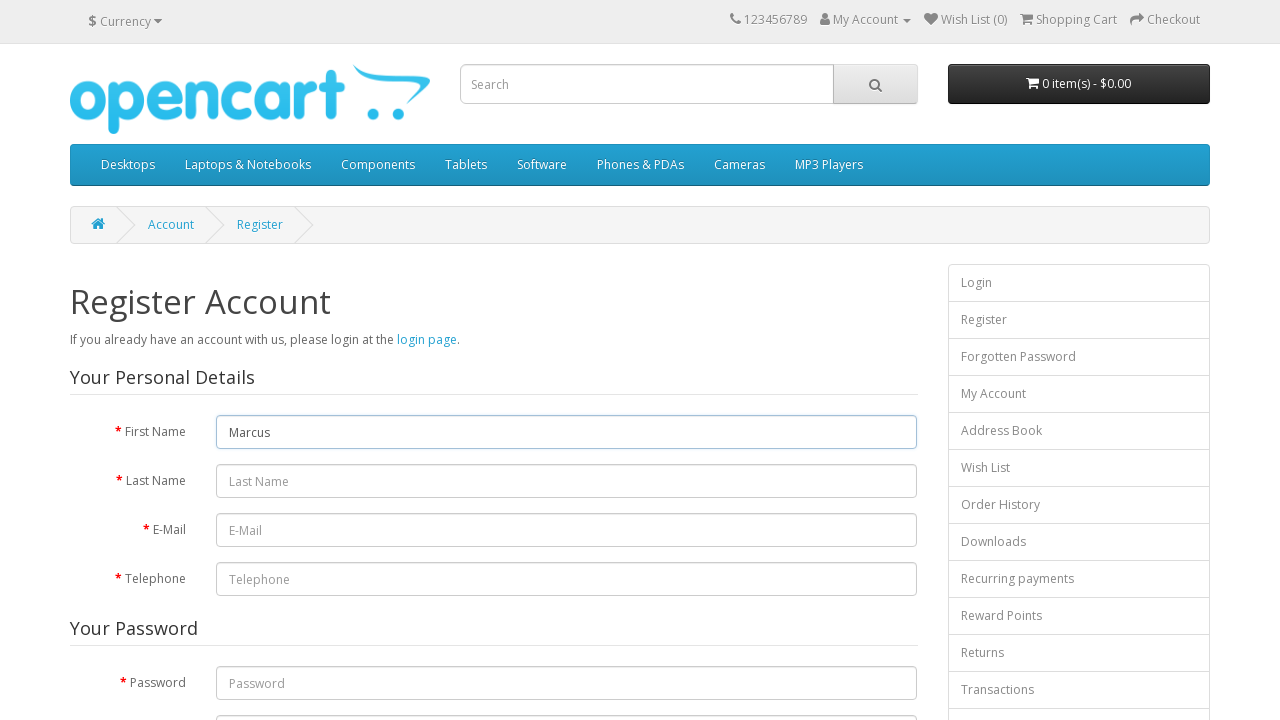

Filled last name field with 'Thompson' on input[name='lastname']
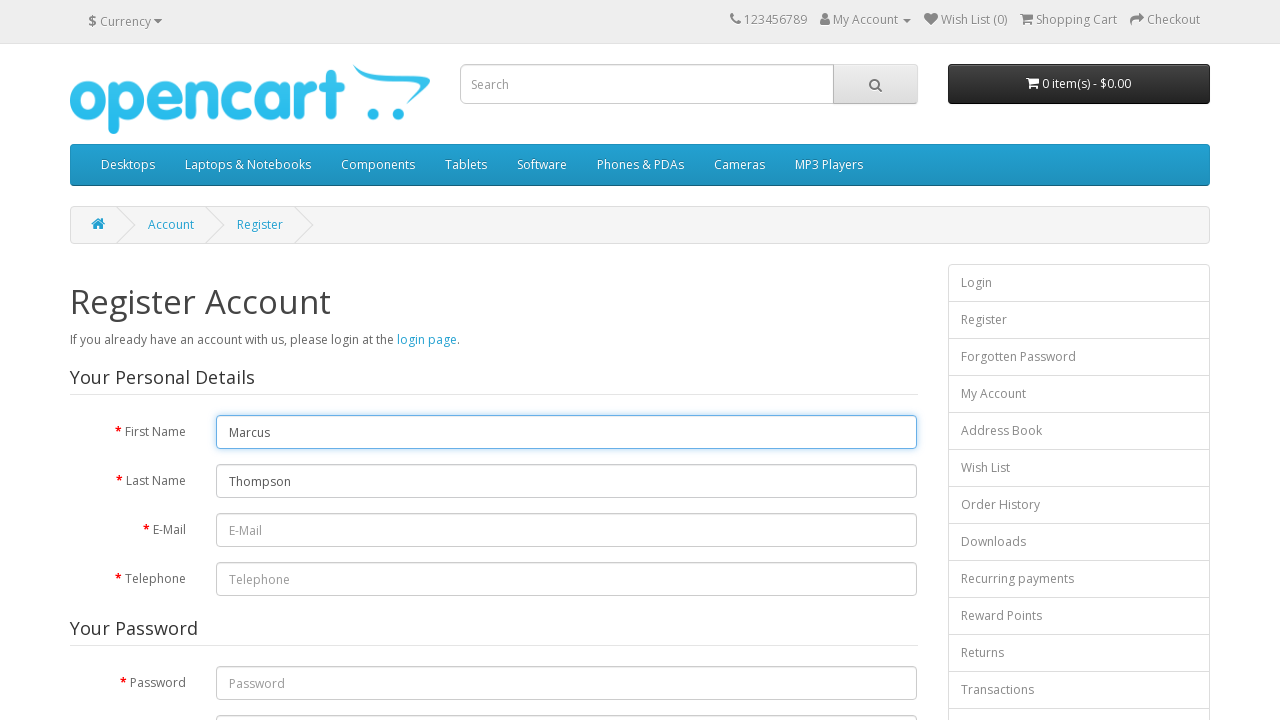

Filled email field with 'marcus.thompson847@gmail.com' on input#input-email
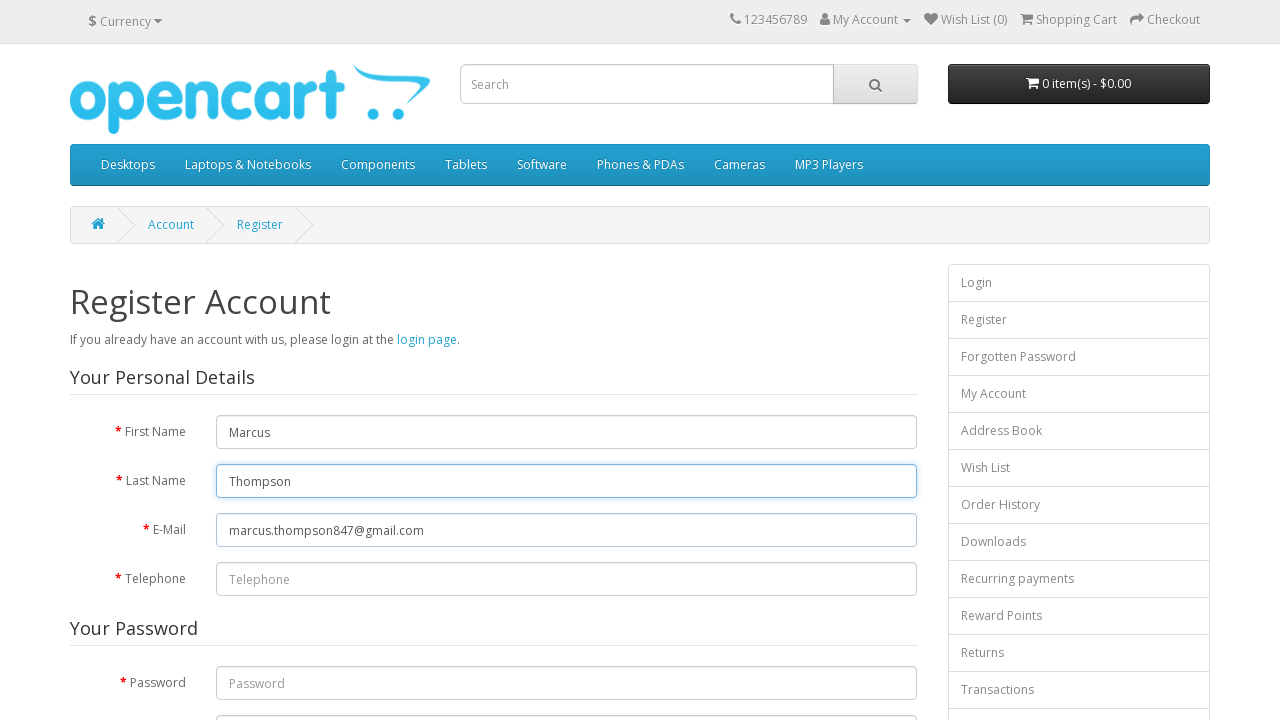

Filled telephone field with '5551234567' on input[type='tel']
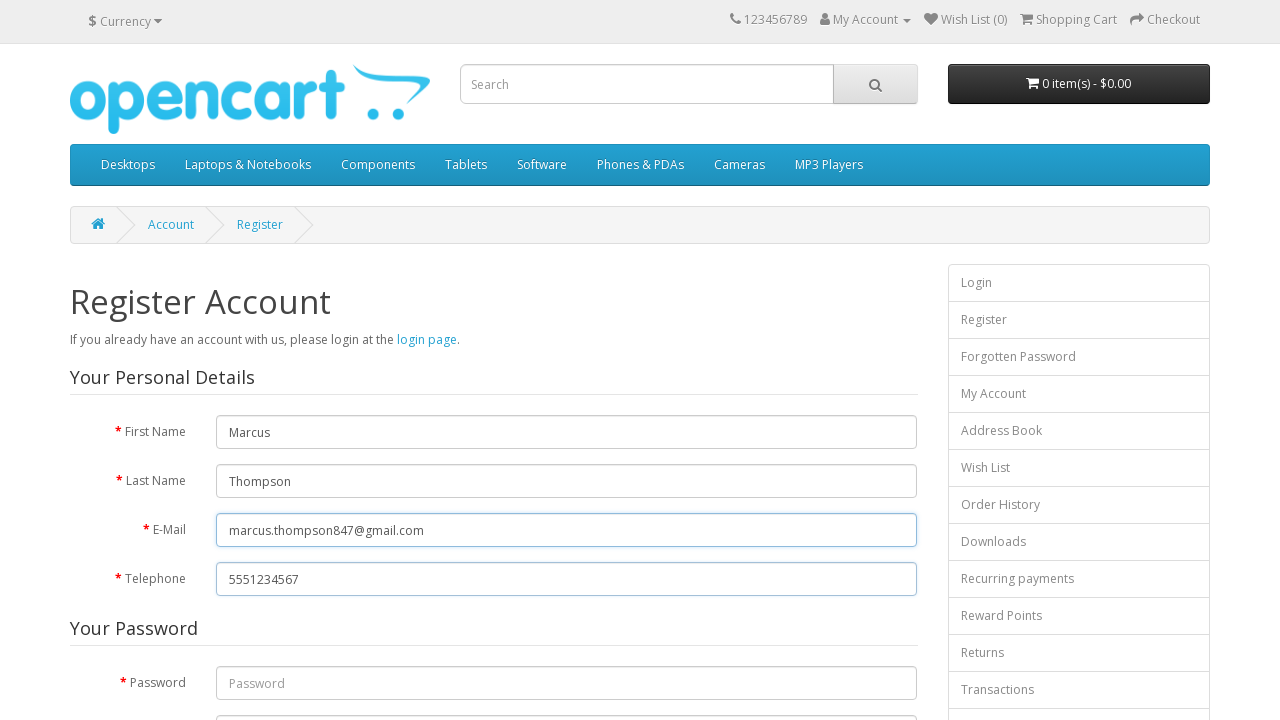

Filled password field with 'SecurePass#2024' on input[name='password']
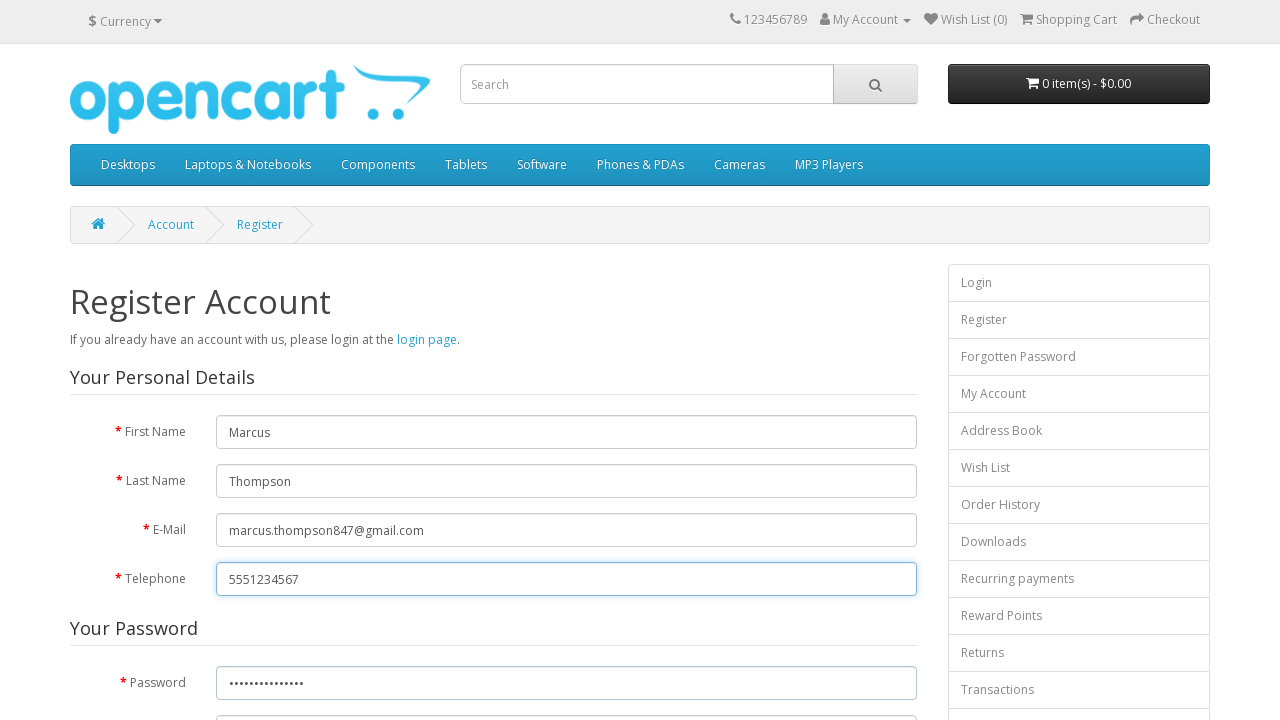

Filled confirm password field with 'SecurePass#2024' on input#input-confirm
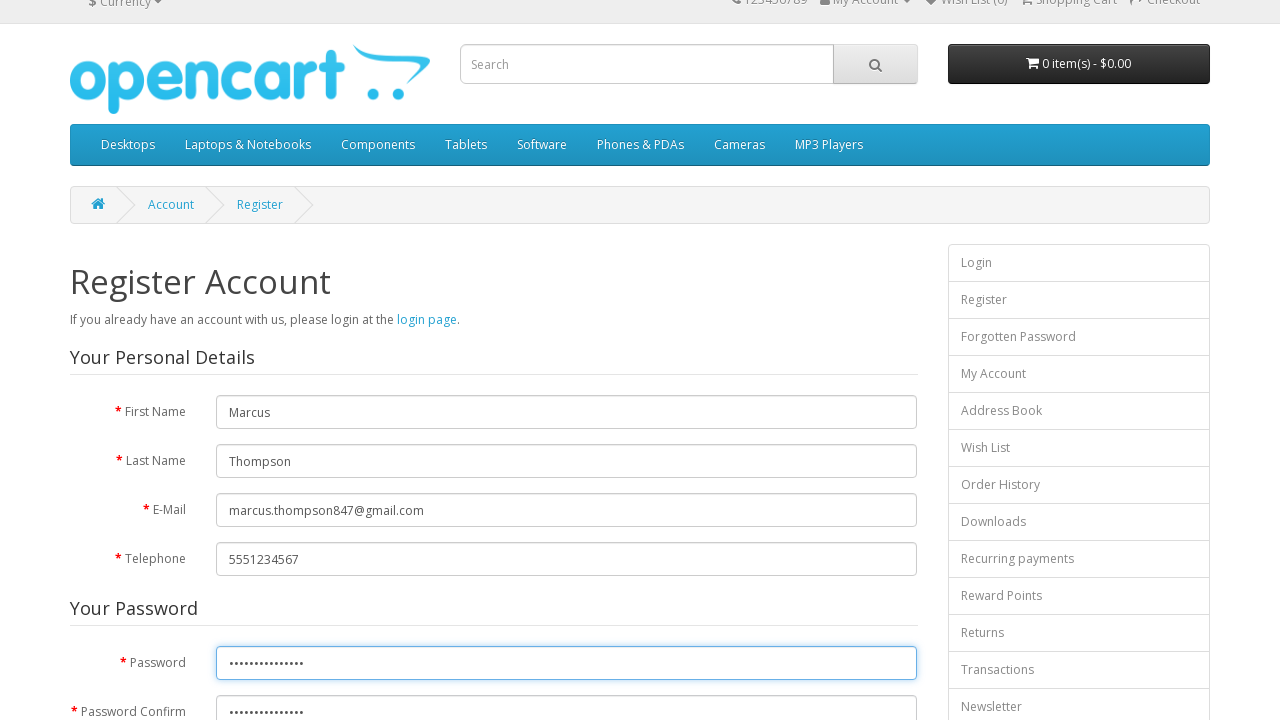

Selected 'No' for newsletter subscription at (276, 373) on input[value='0']
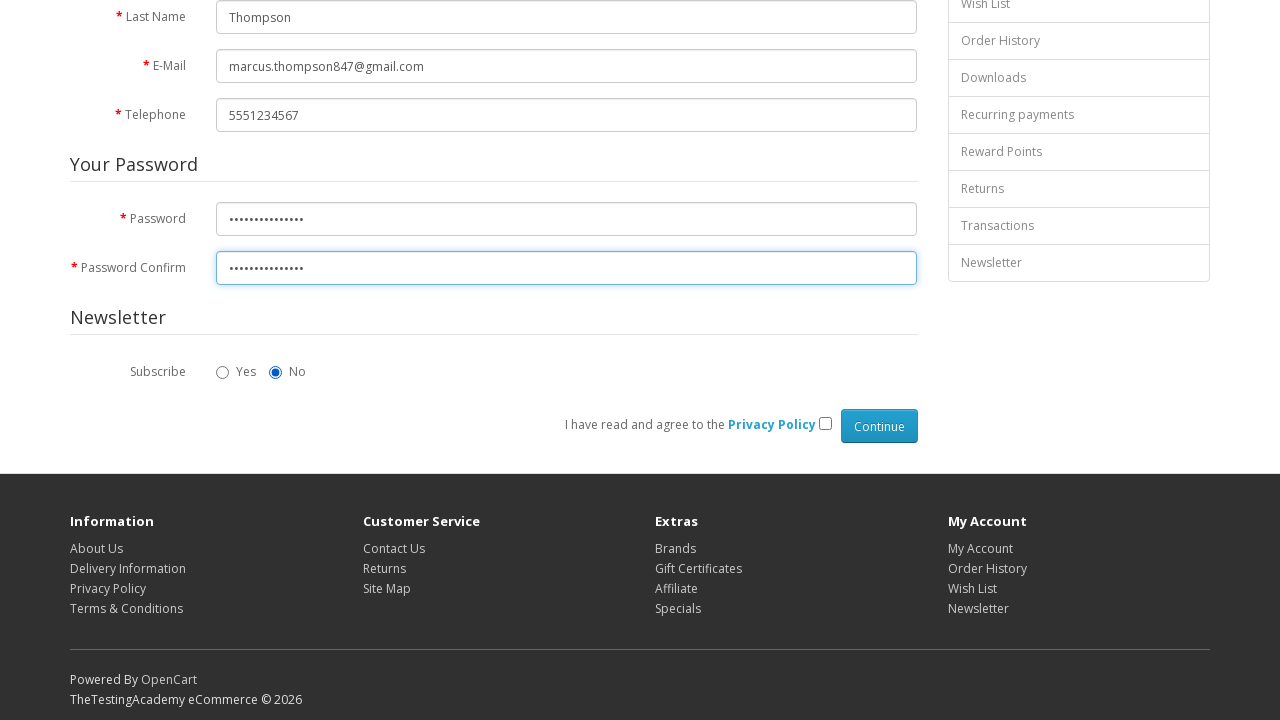

Checked privacy policy checkbox at (825, 423) on input[type='checkbox']
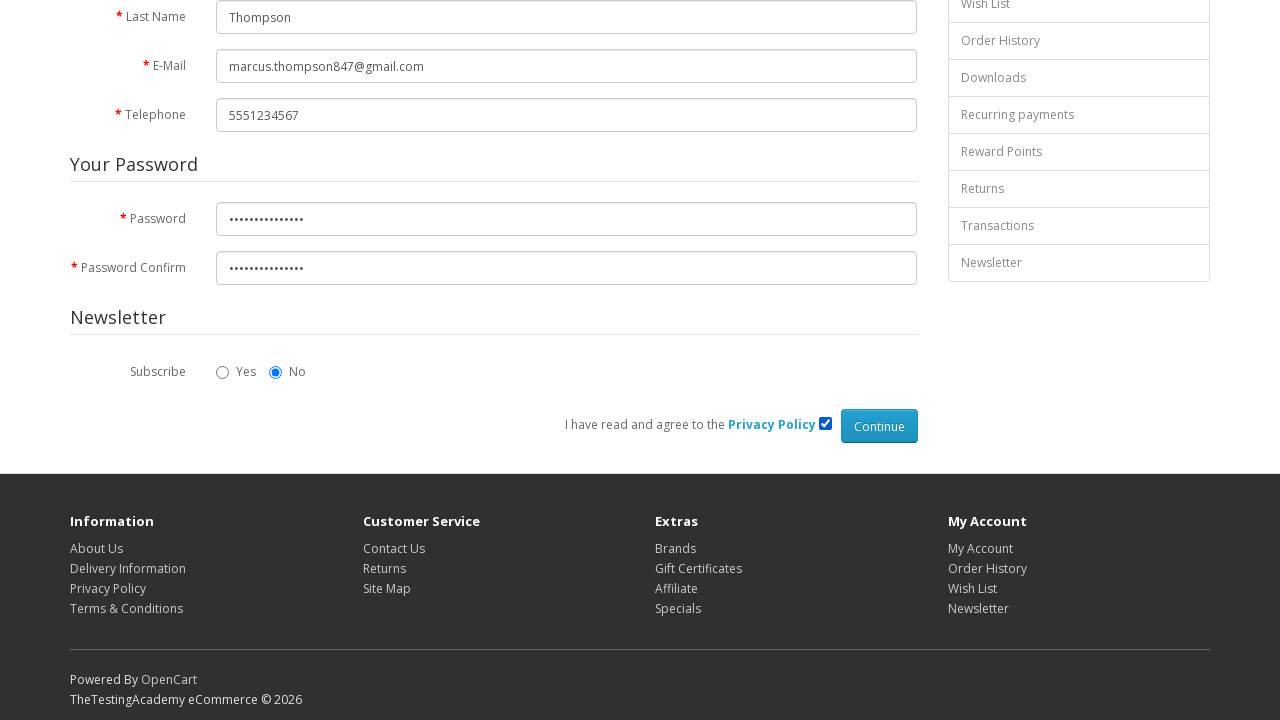

Clicked submit button to create new account at (879, 426) on input[type='submit']
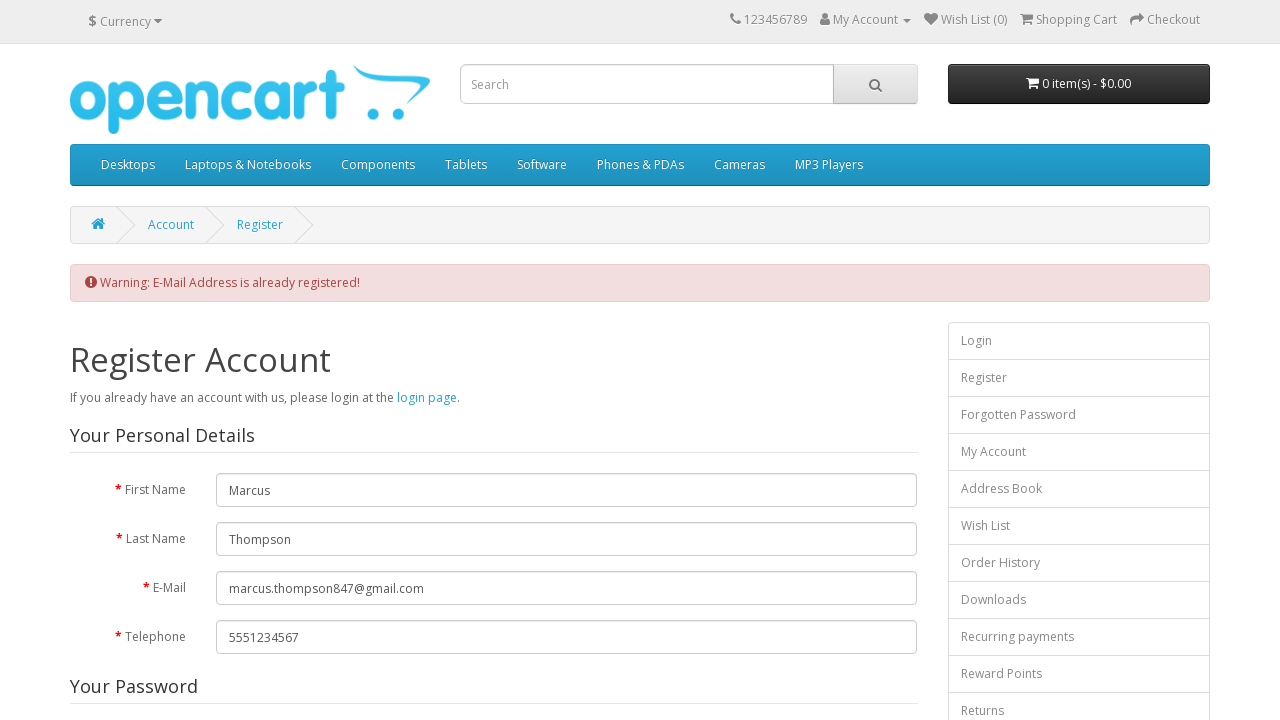

Confirmation page loaded with heading element visible
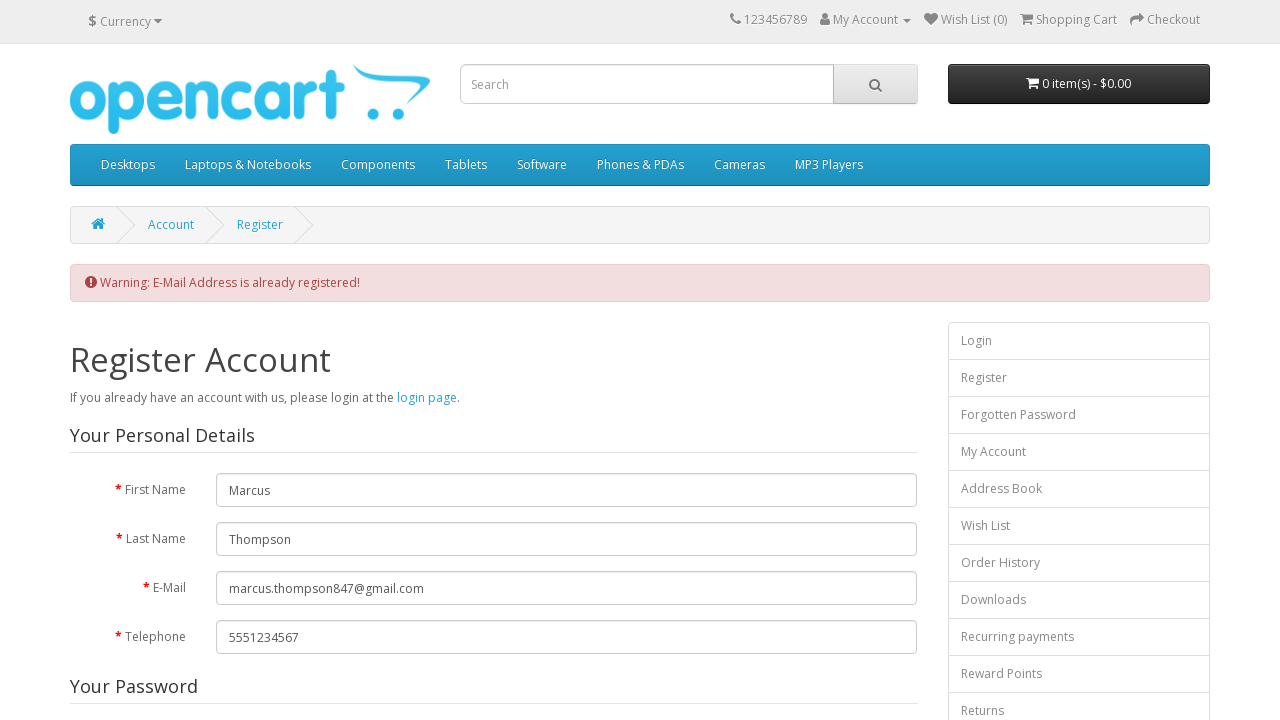

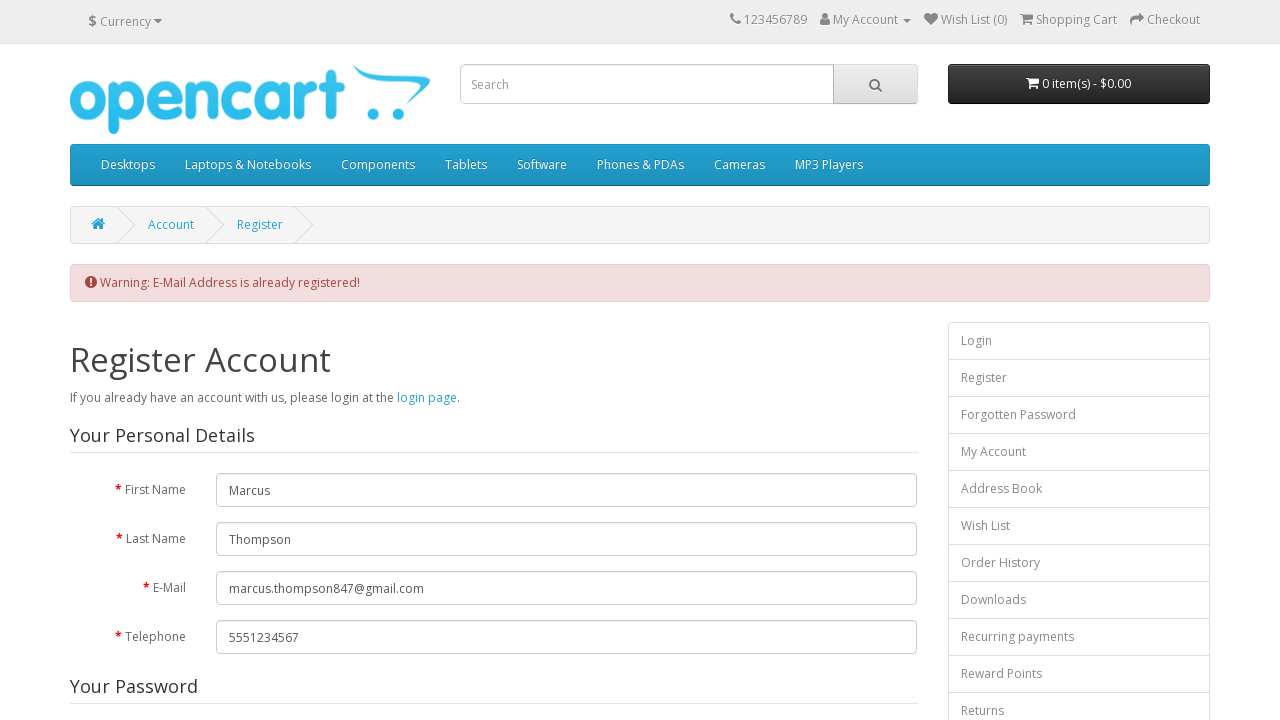